Tests that the complete-all checkbox state updates correctly when individual items are toggled

Starting URL: https://demo.playwright.dev/todomvc

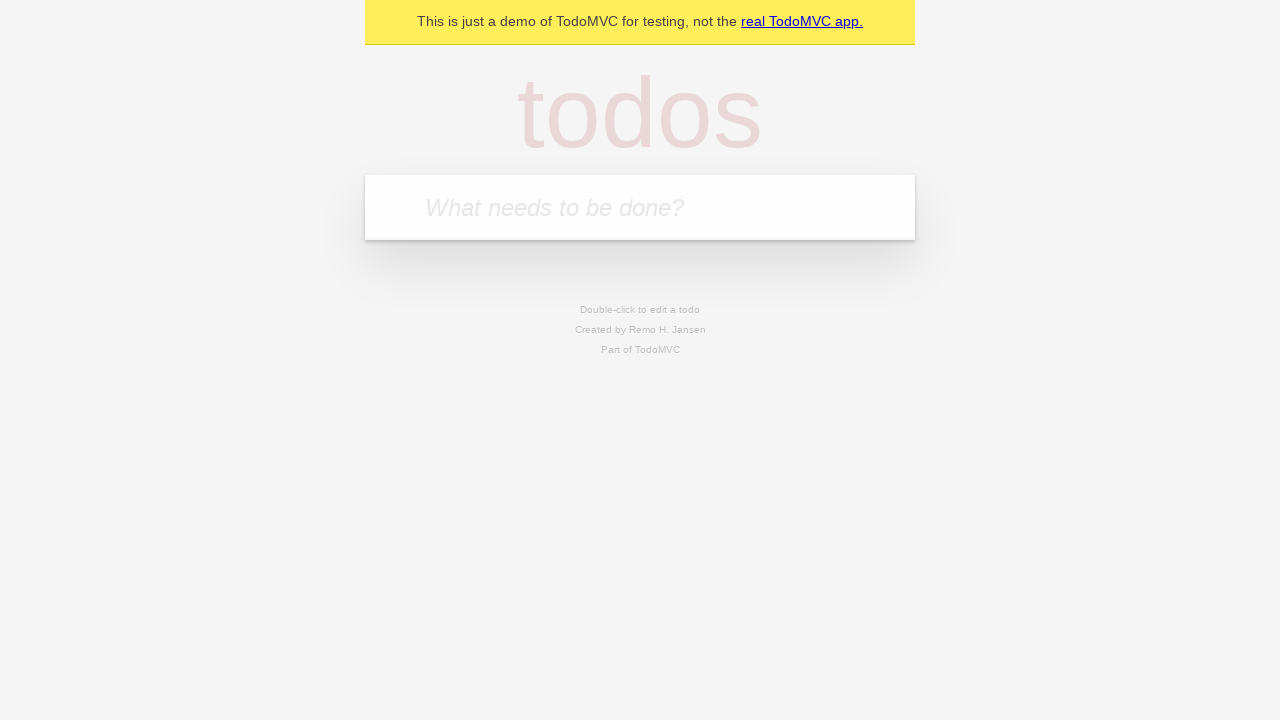

Filled todo input with 'buy some cheese' on internal:attr=[placeholder="What needs to be done?"i]
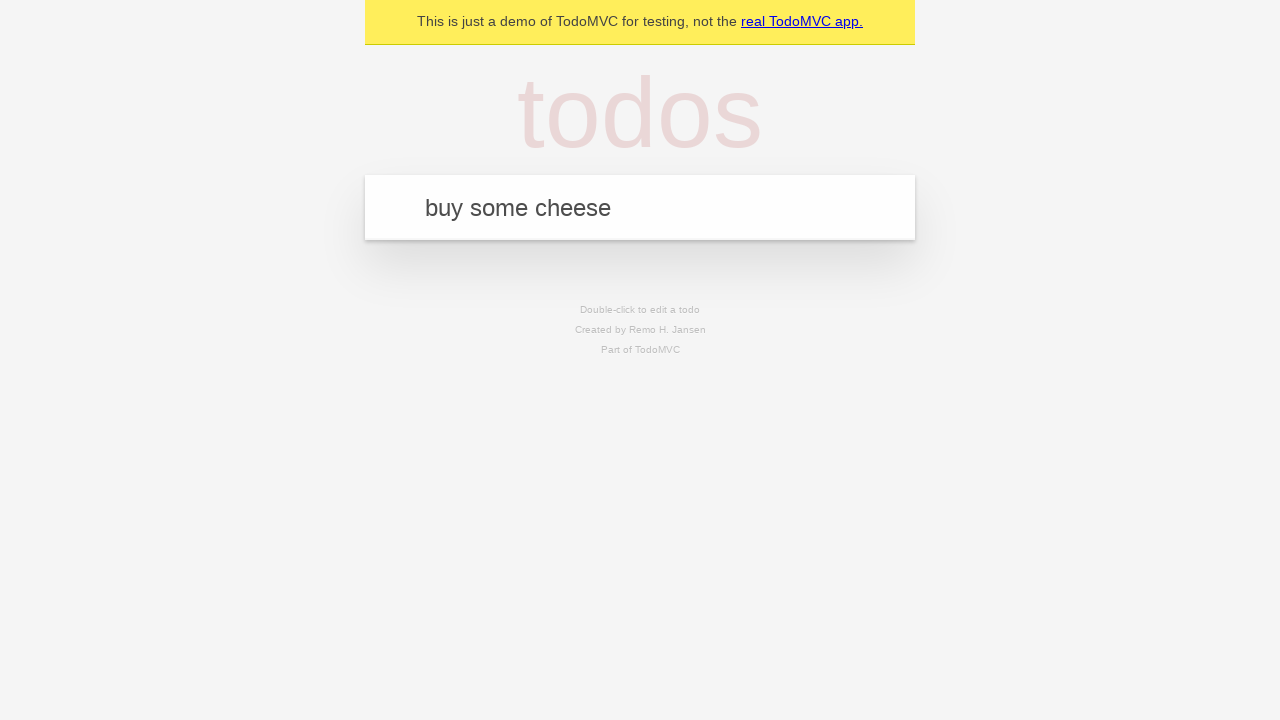

Pressed Enter to create todo 'buy some cheese' on internal:attr=[placeholder="What needs to be done?"i]
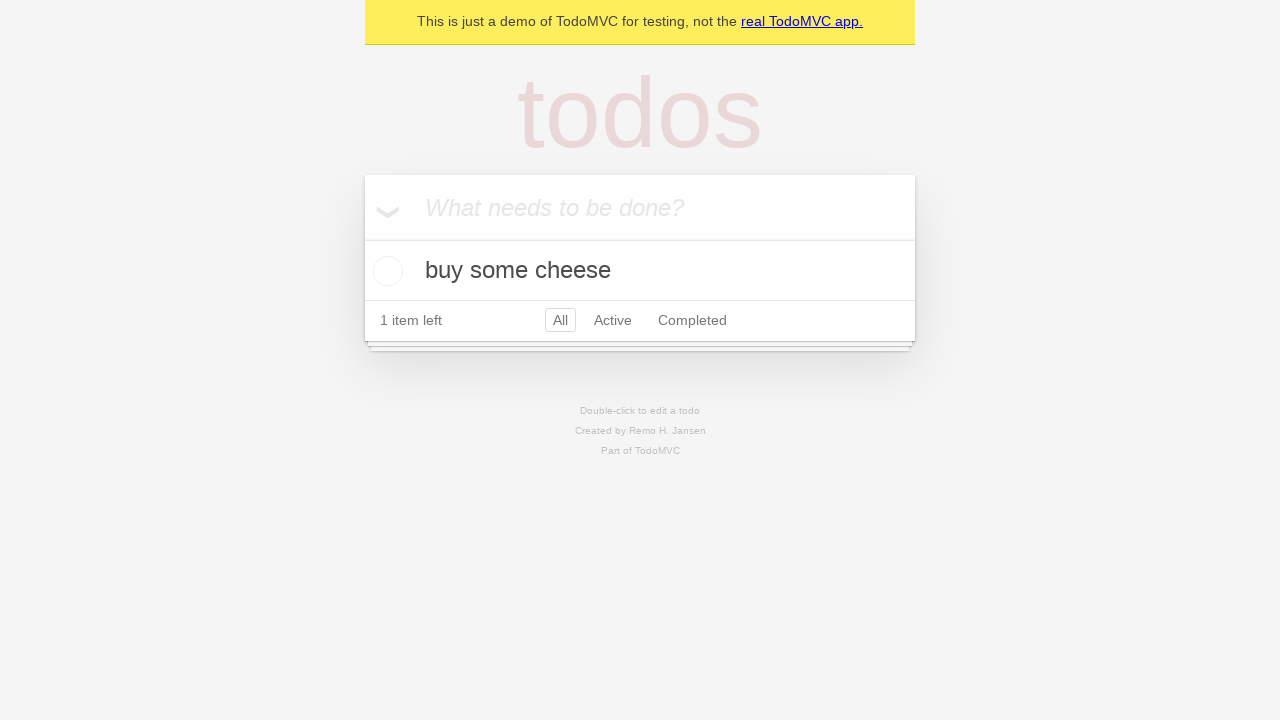

Filled todo input with 'feed the cat' on internal:attr=[placeholder="What needs to be done?"i]
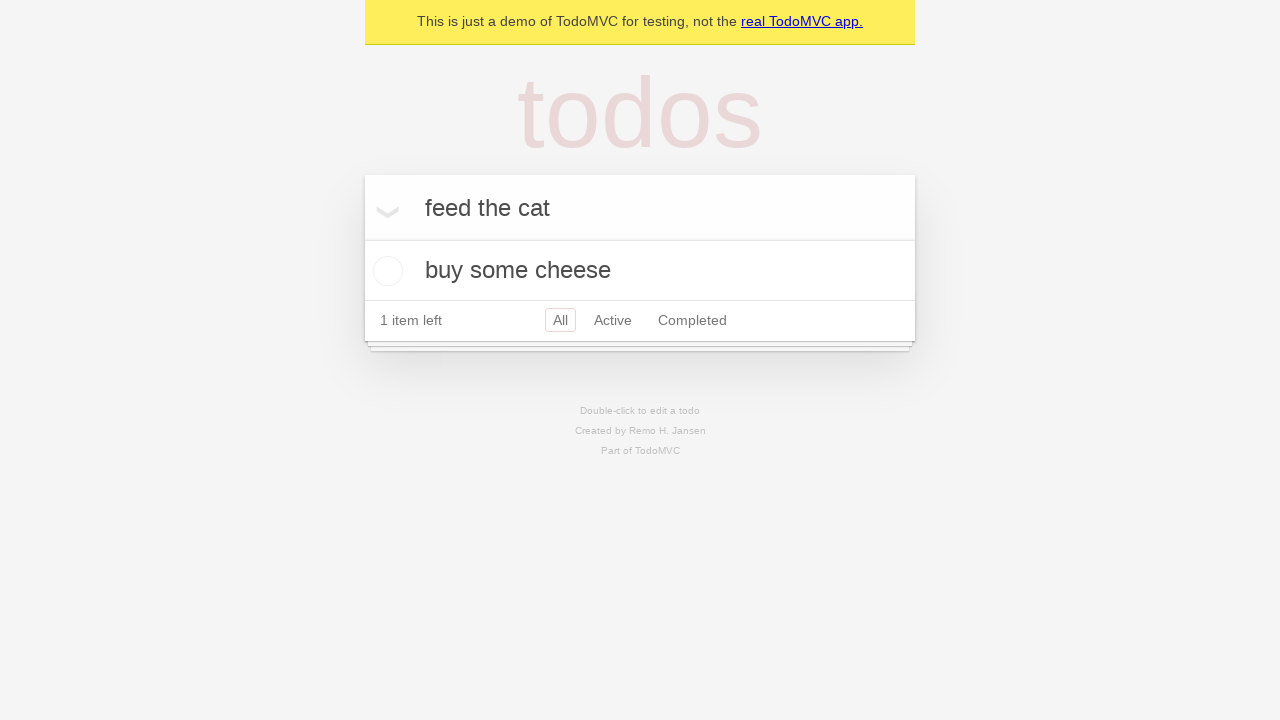

Pressed Enter to create todo 'feed the cat' on internal:attr=[placeholder="What needs to be done?"i]
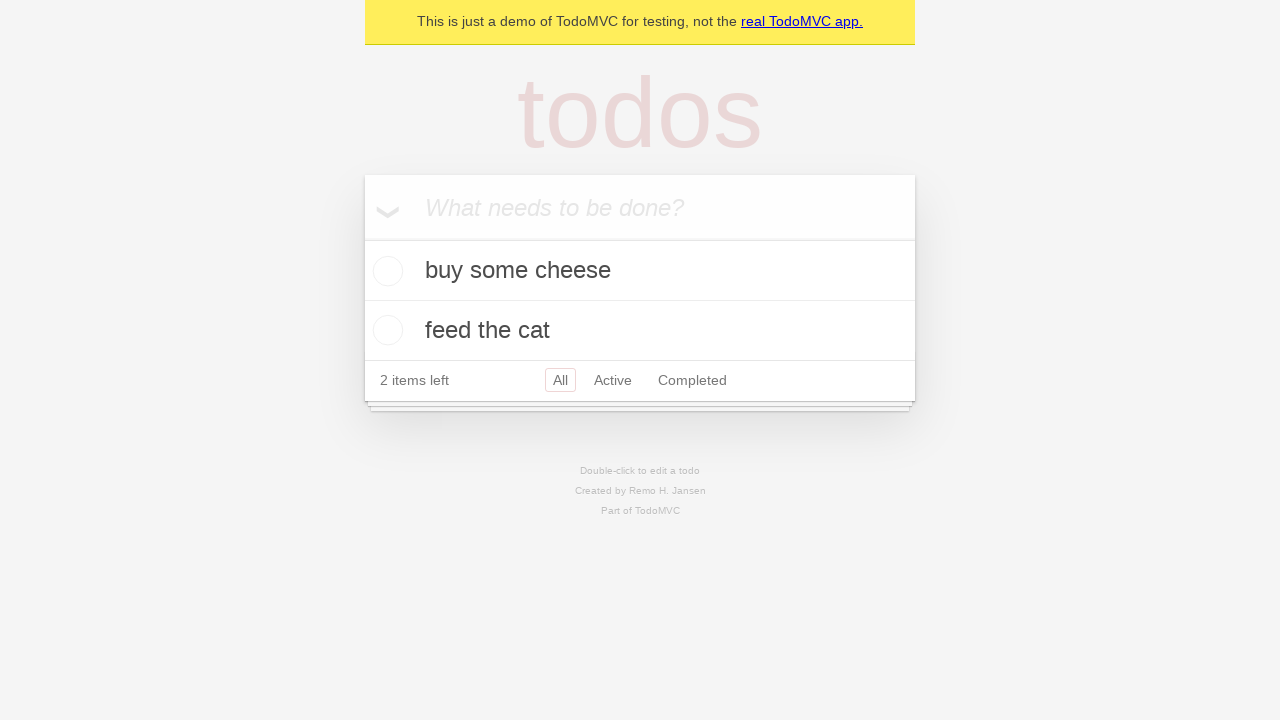

Filled todo input with 'book a doctors appointment' on internal:attr=[placeholder="What needs to be done?"i]
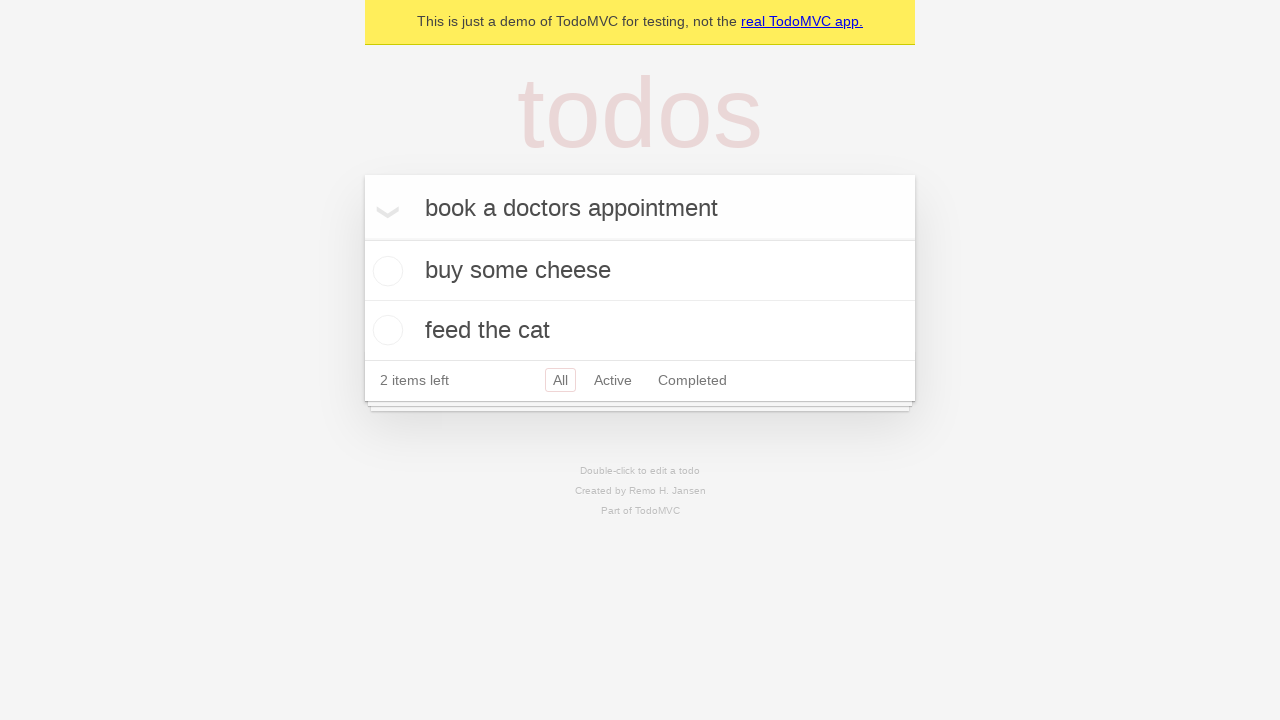

Pressed Enter to create todo 'book a doctors appointment' on internal:attr=[placeholder="What needs to be done?"i]
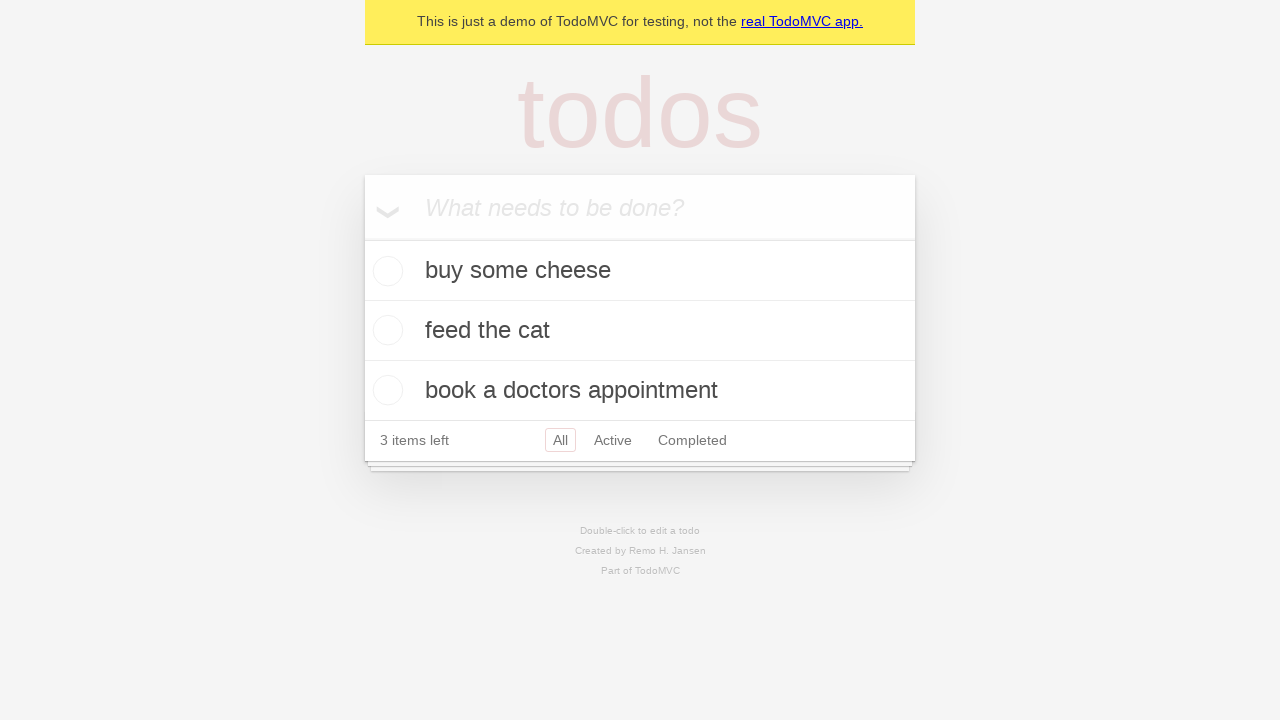

Waited for all 3 todos to be created in localStorage
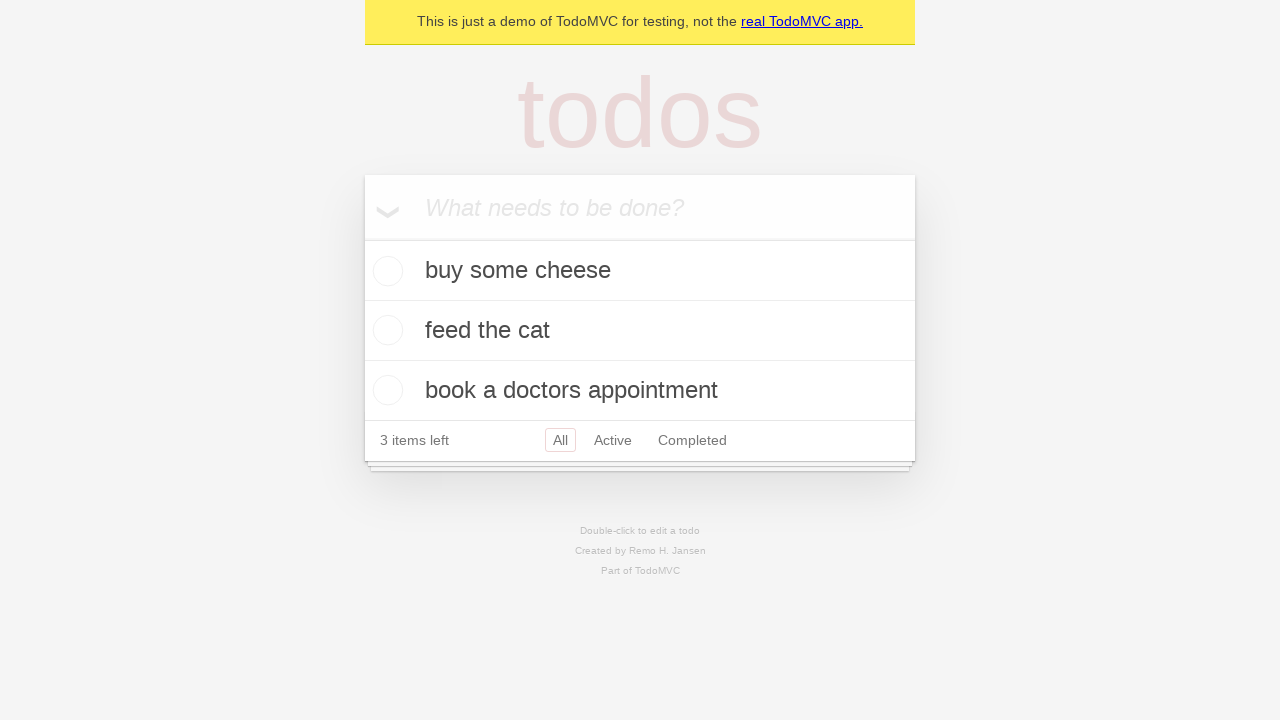

Checked the 'Mark all as complete' checkbox at (362, 238) on internal:label="Mark all as complete"i
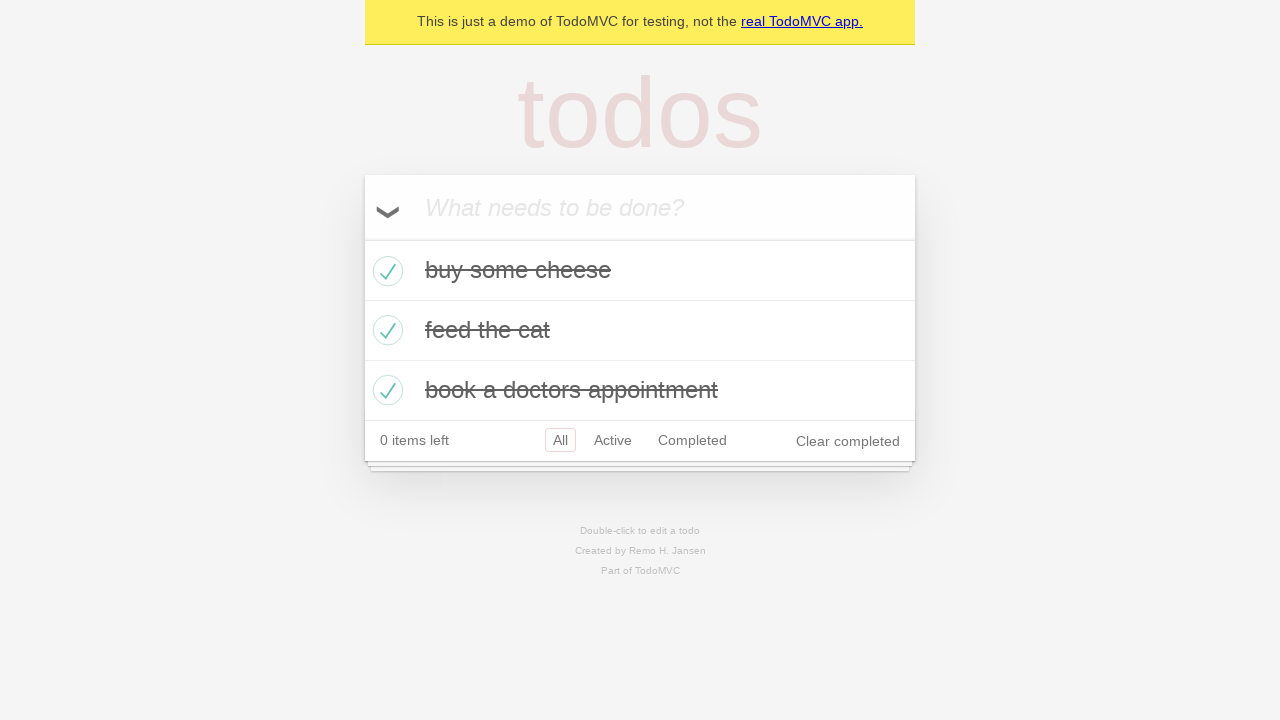

Waited for all 3 todos to be marked as completed
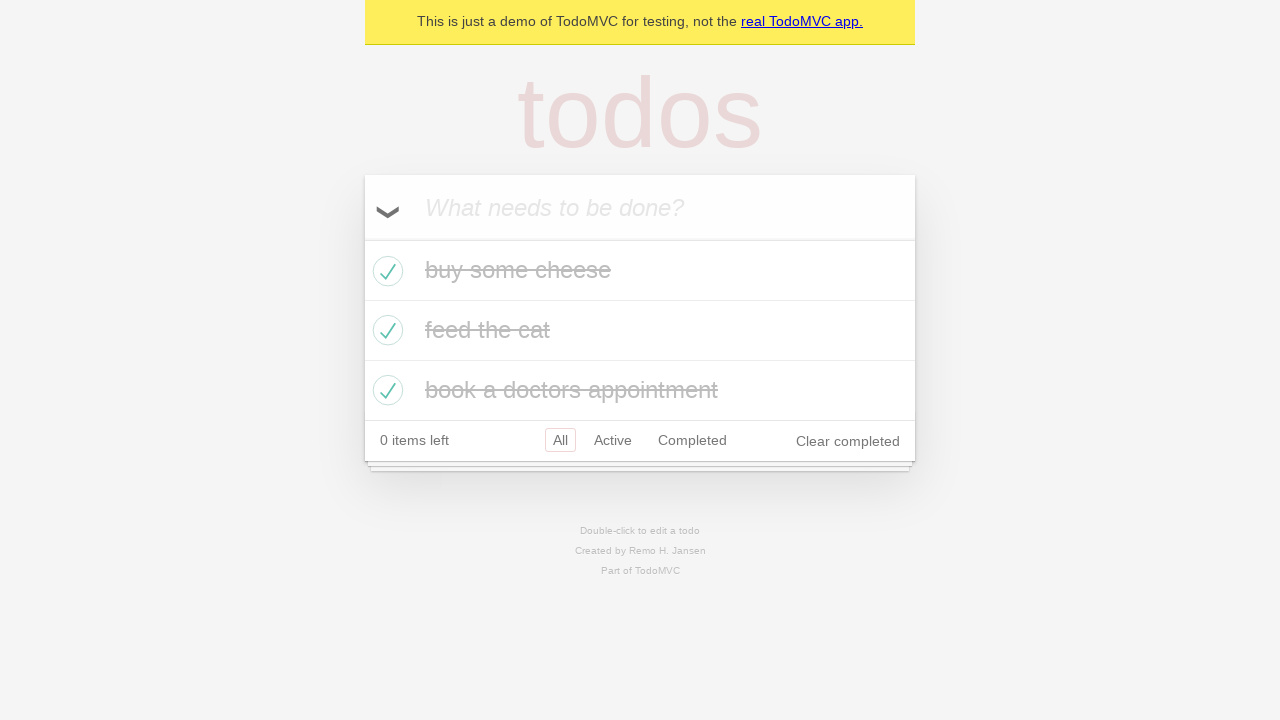

Unchecked the first todo item at (385, 271) on internal:testid=[data-testid="todo-item"s] >> nth=0 >> internal:role=checkbox
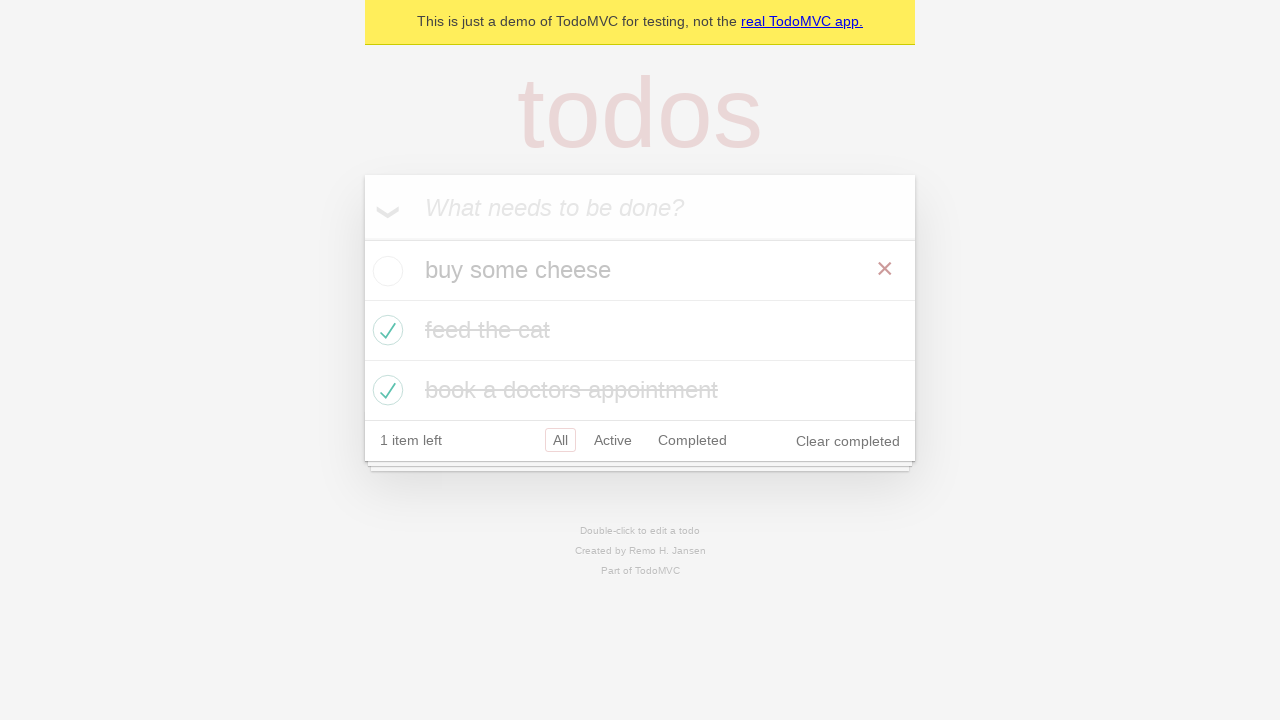

Re-checked the first todo item at (385, 271) on internal:testid=[data-testid="todo-item"s] >> nth=0 >> internal:role=checkbox
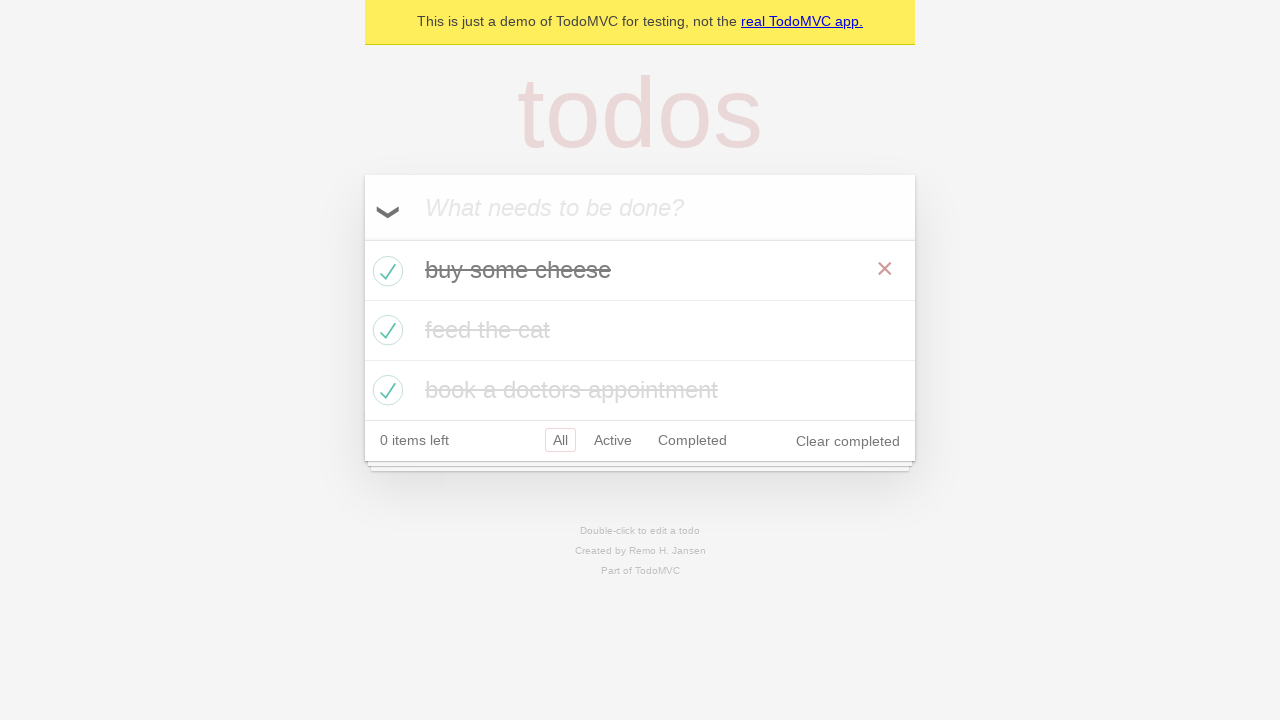

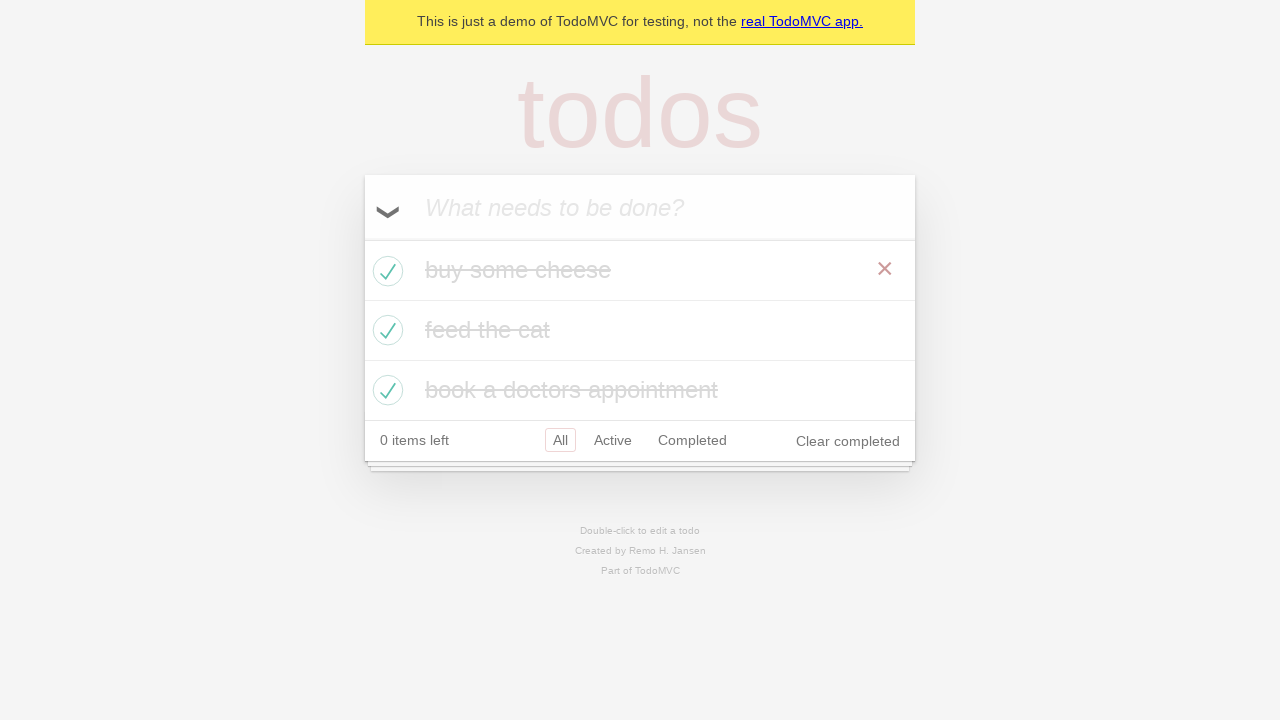